Tests drag and drop functionality on jQuery UI demo page by dragging an element and dropping it onto a target area

Starting URL: https://jqueryui.com/droppable/

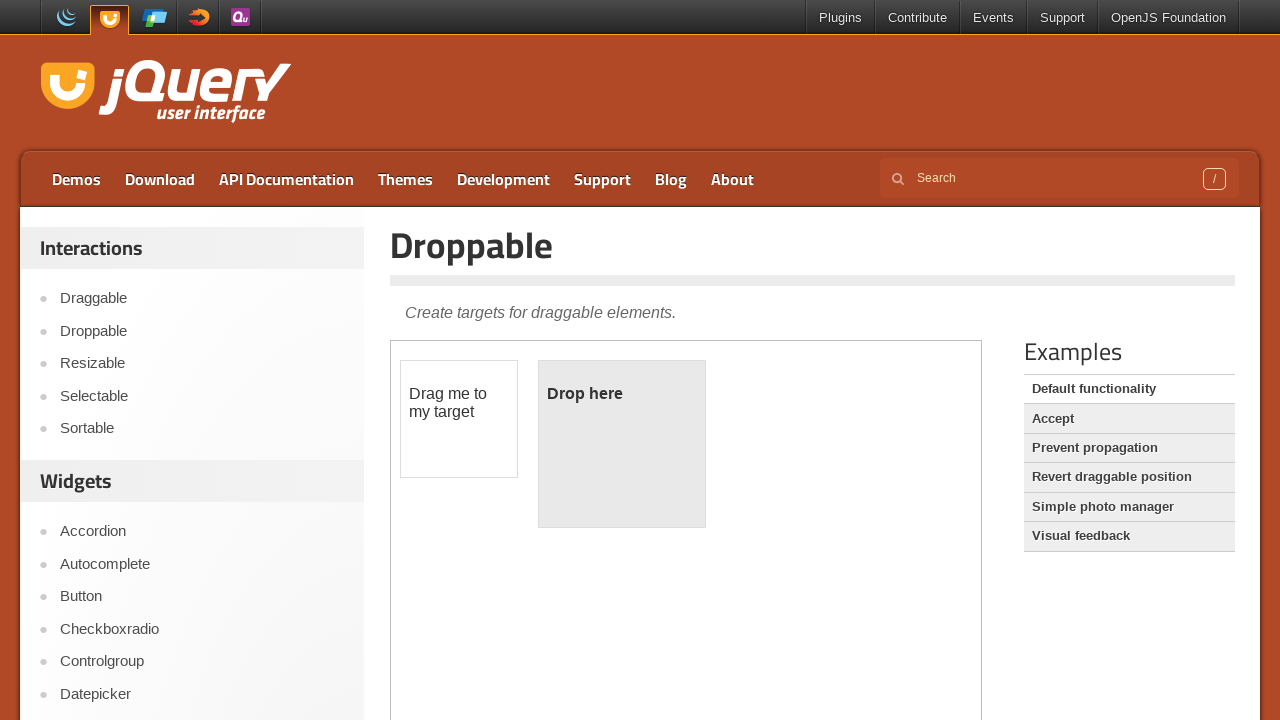

Located and switched to iframe containing drag and drop demo
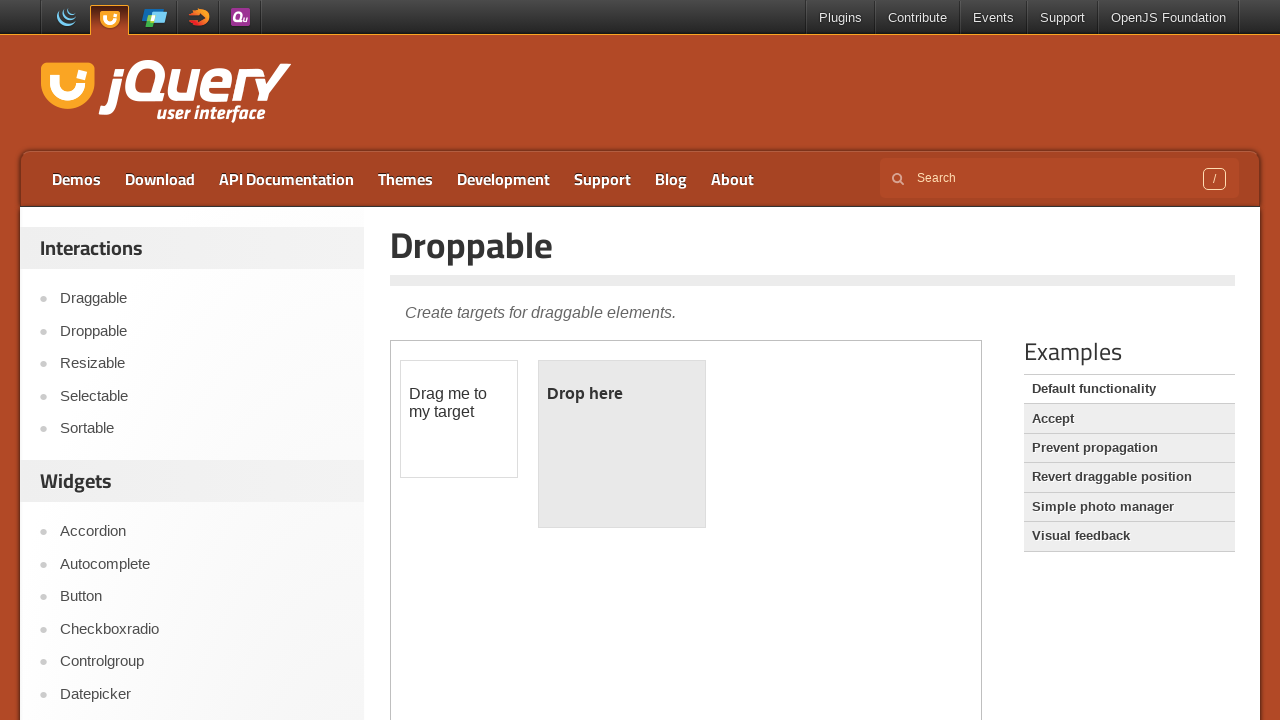

Located draggable (#draggable) and droppable (#droppable) elements
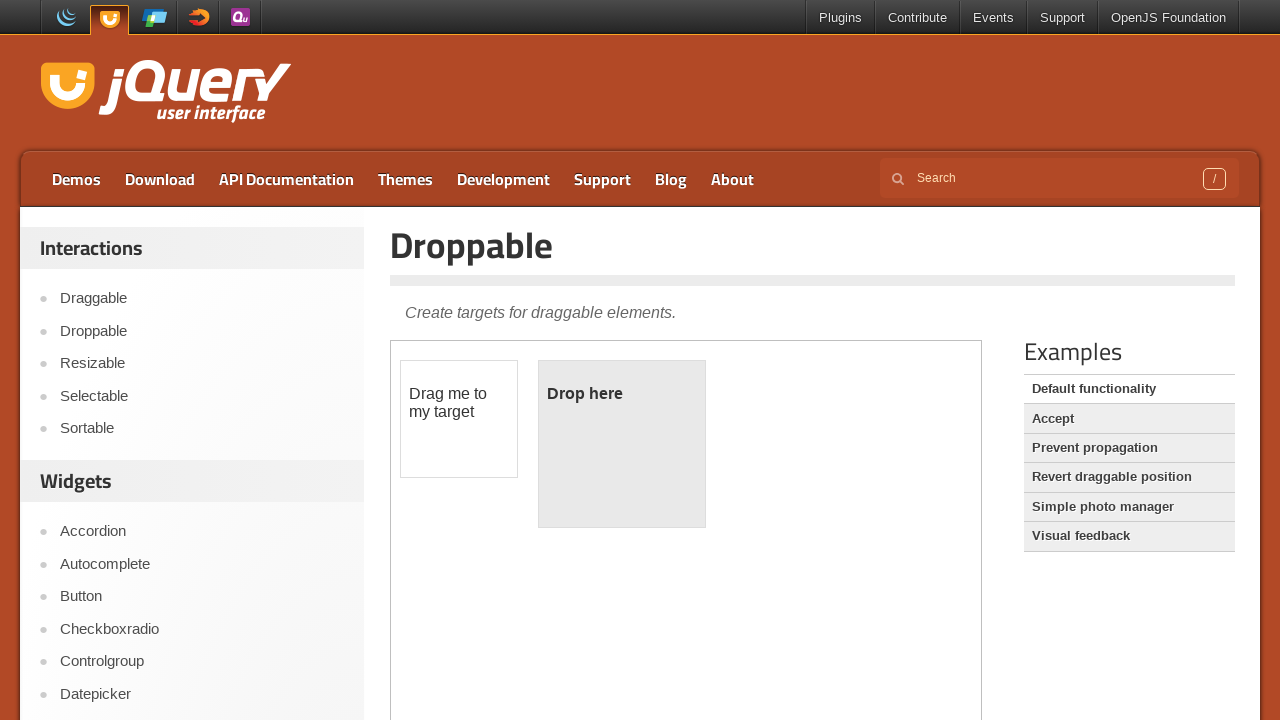

Dragged element onto droppable target area at (622, 444)
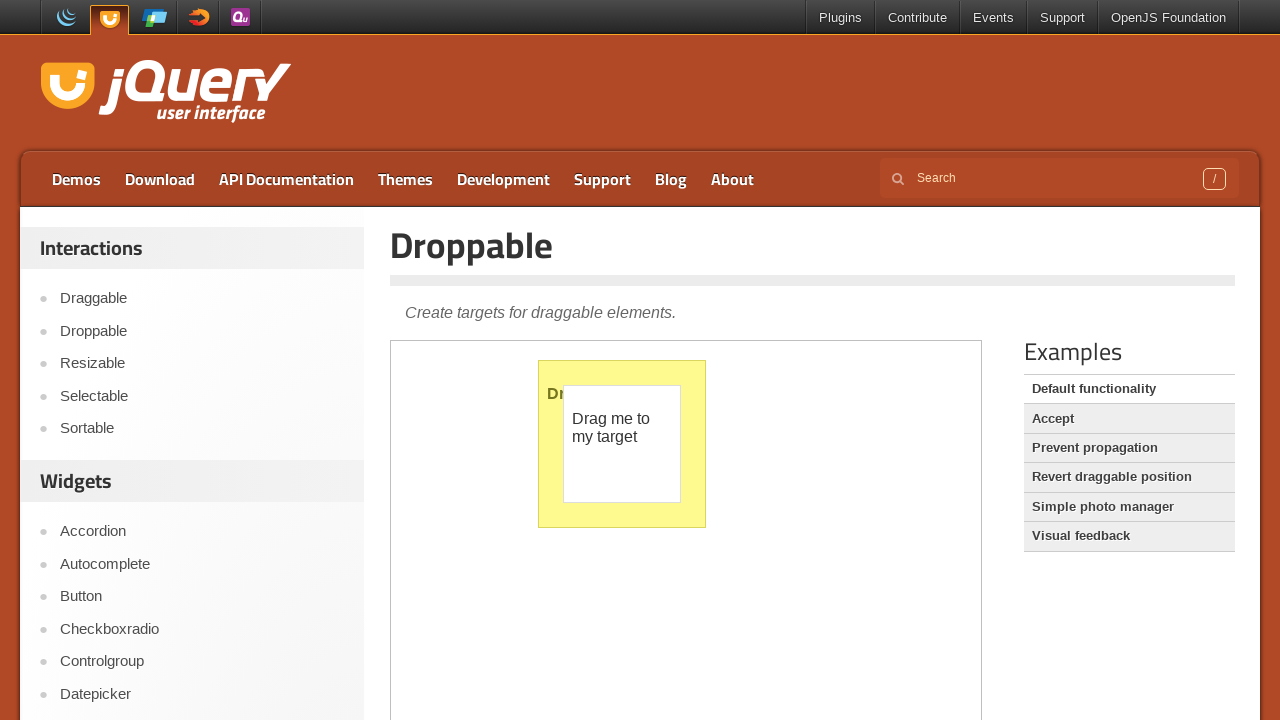

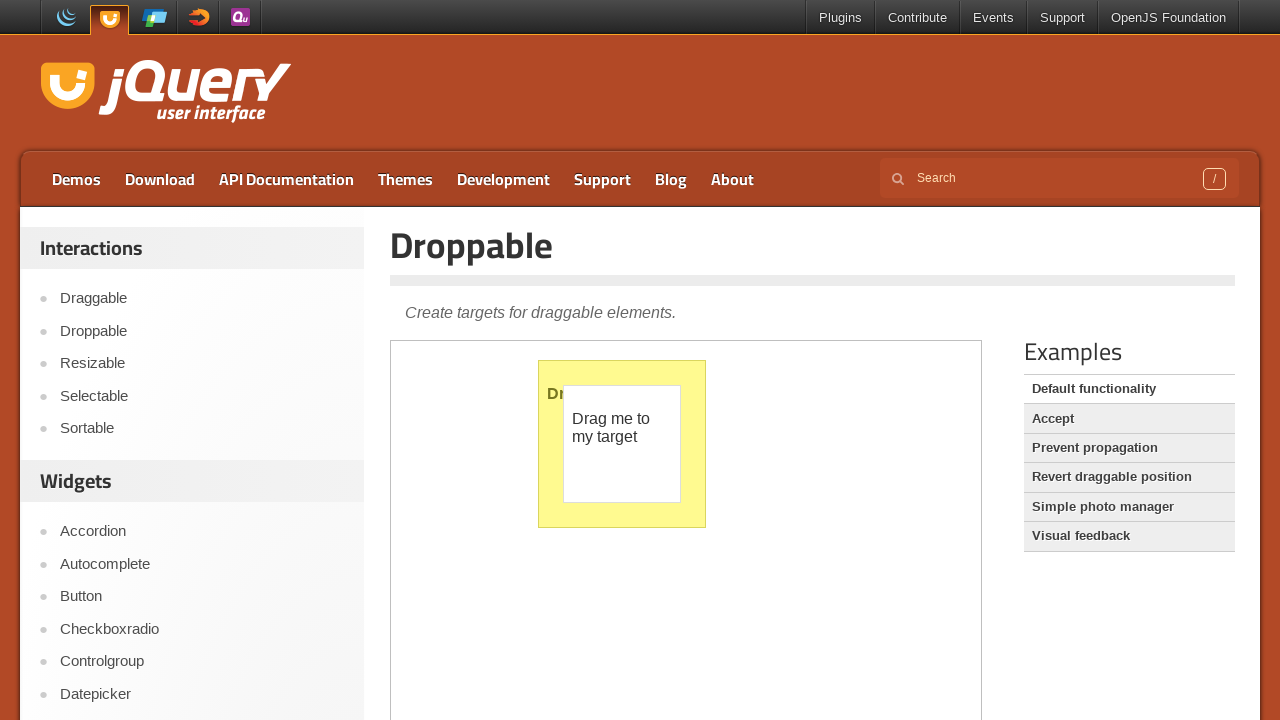